Tests a contact form by filling in first name, last name, email, mobile number, and company fields, then submitting the form and accepting the alert confirmation.

Starting URL: http://only-testing-blog.blogspot.in/2014/05/form.html

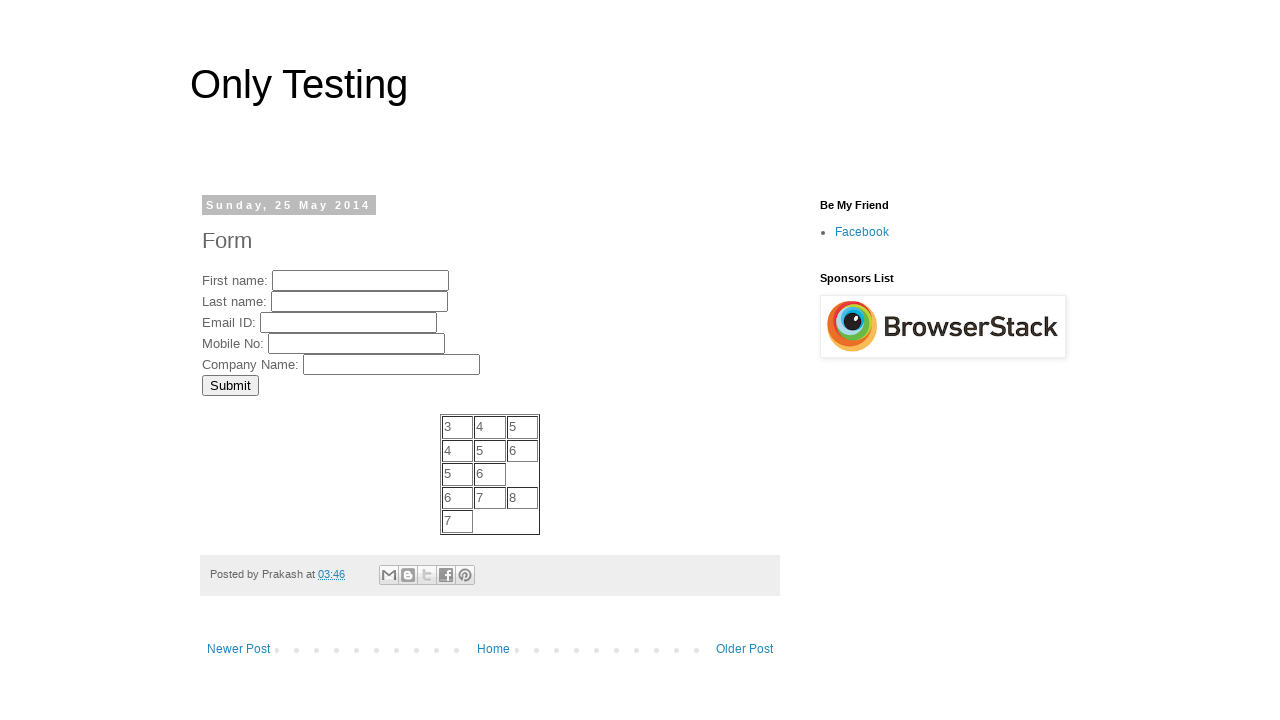

Filled first name field with 'Michael' on input[name='FirstName']
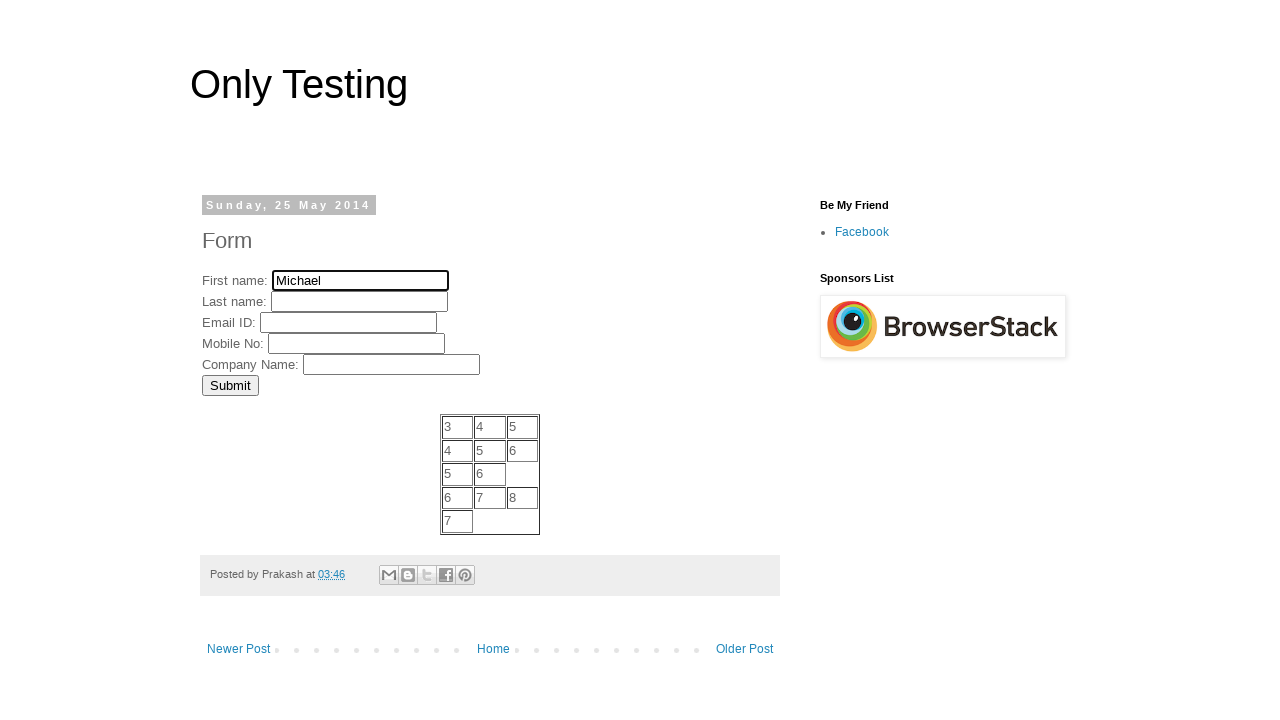

Filled last name field with 'Johnson' on input[name='LastName']
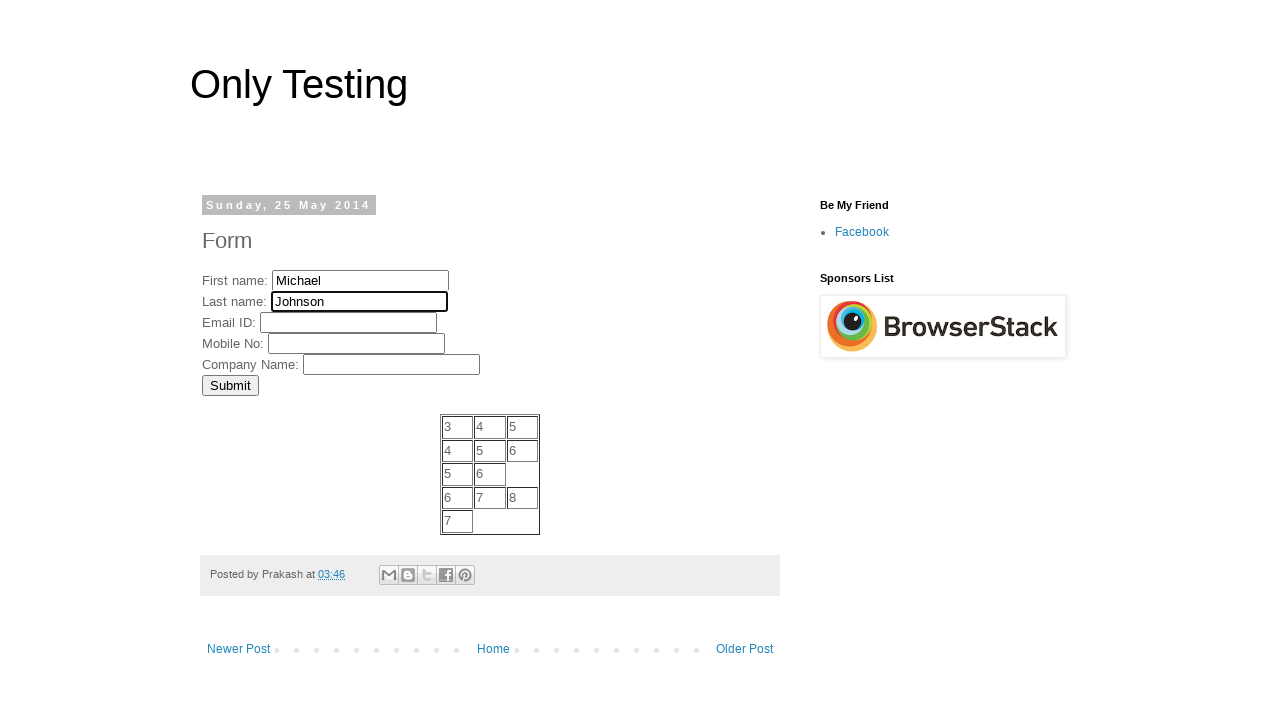

Filled email field with 'michael.johnson@testmail.com' on input[name='EmailID']
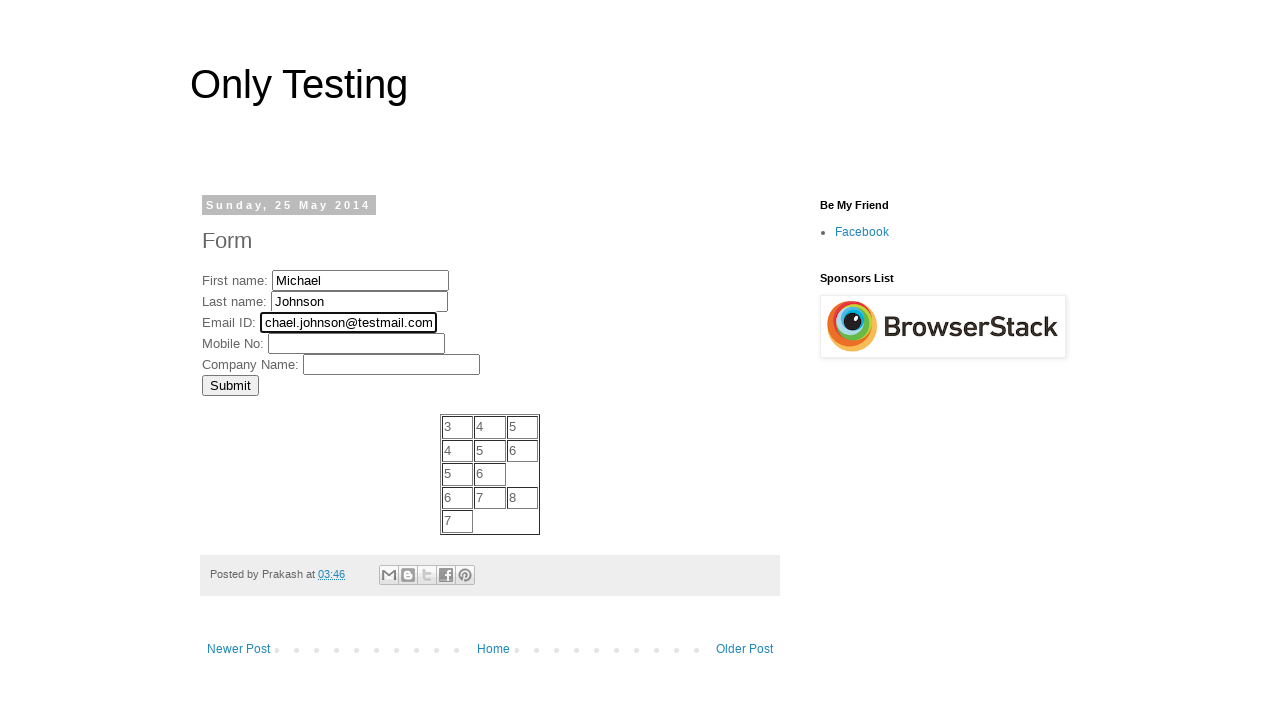

Filled mobile number field with '5551234567' on input[name='MobNo']
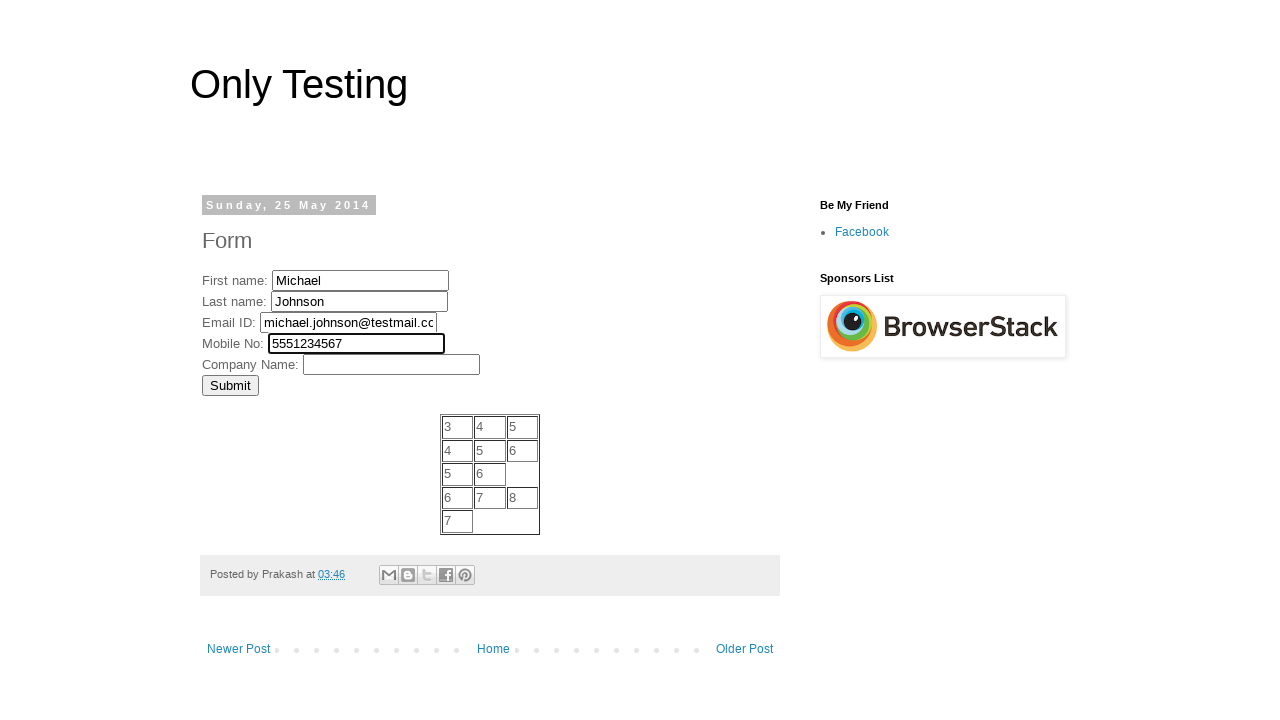

Filled company field with 'TechCorp Industries' on input[name='Company']
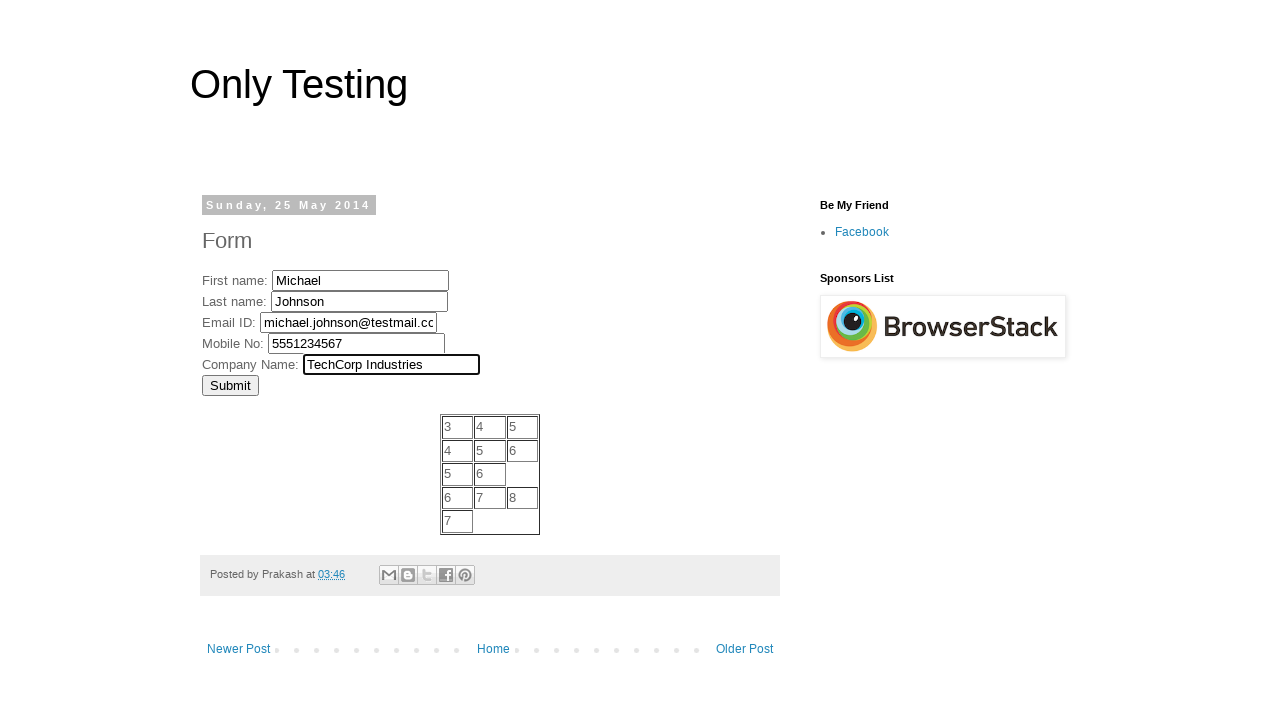

Clicked submit button to submit the form at (230, 385) on input[value='Submit']
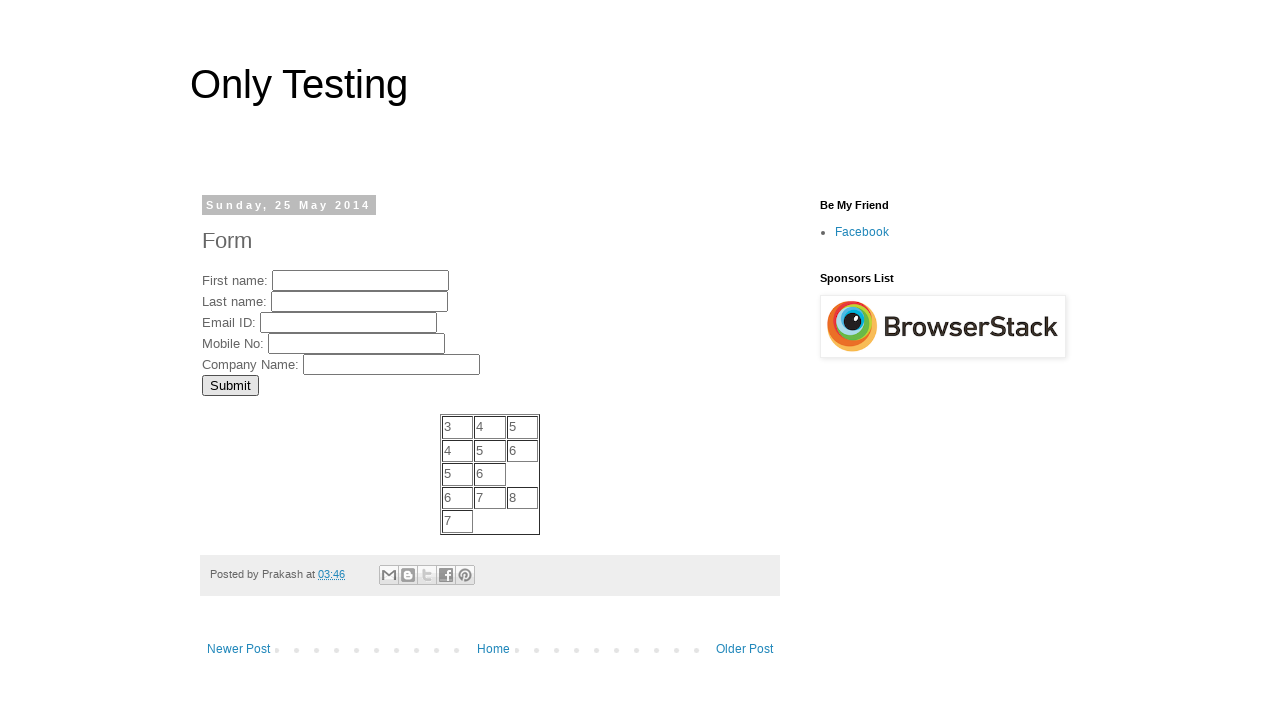

Set up alert dialog handler to accept confirmation
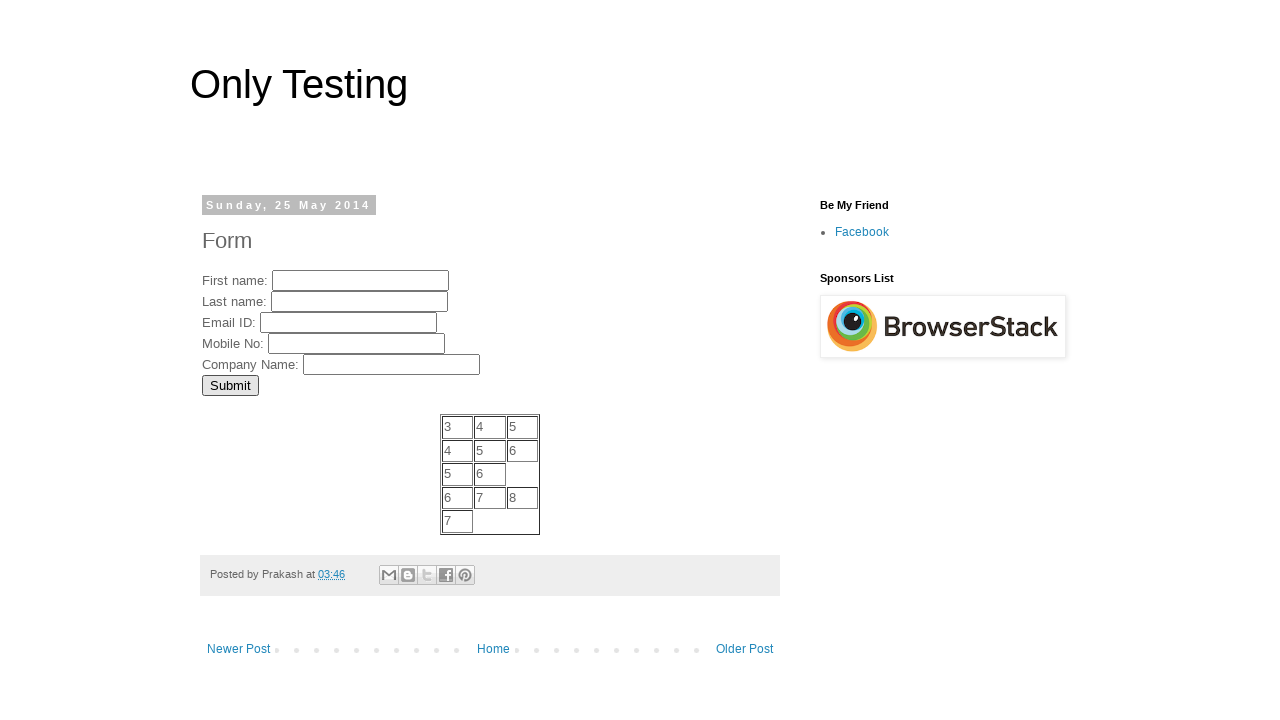

Waited for alert to appear and be accepted
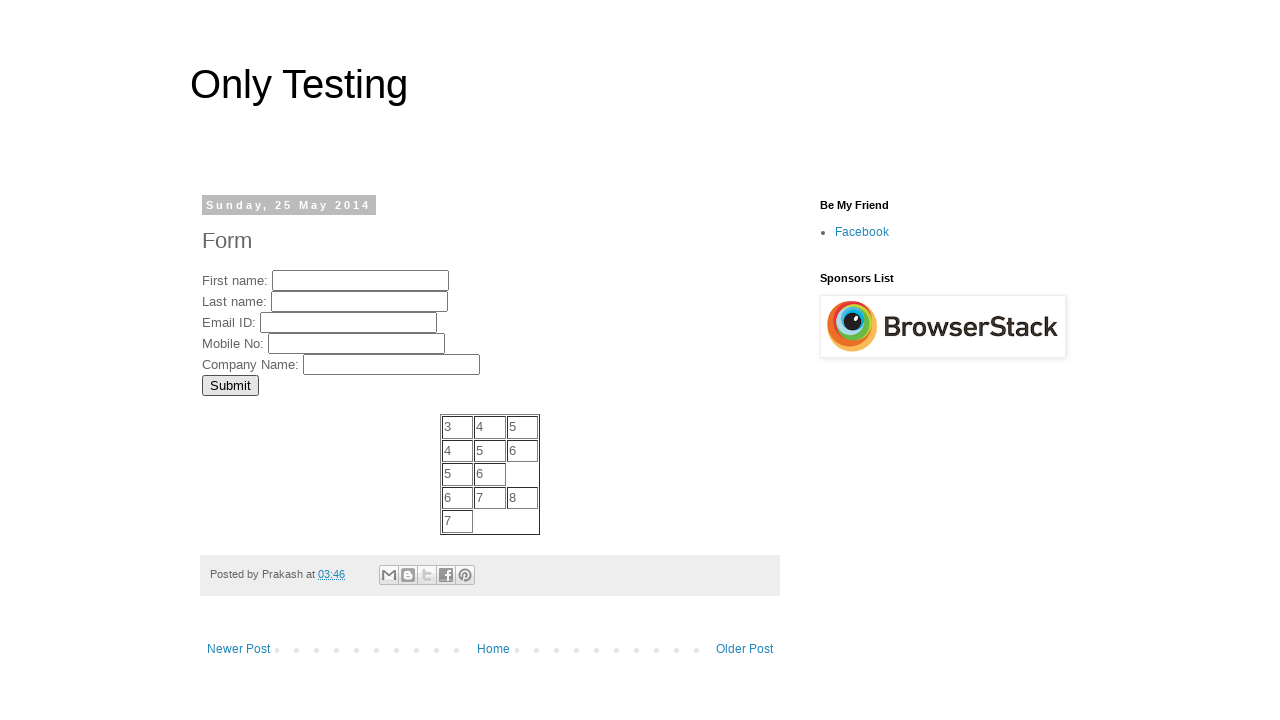

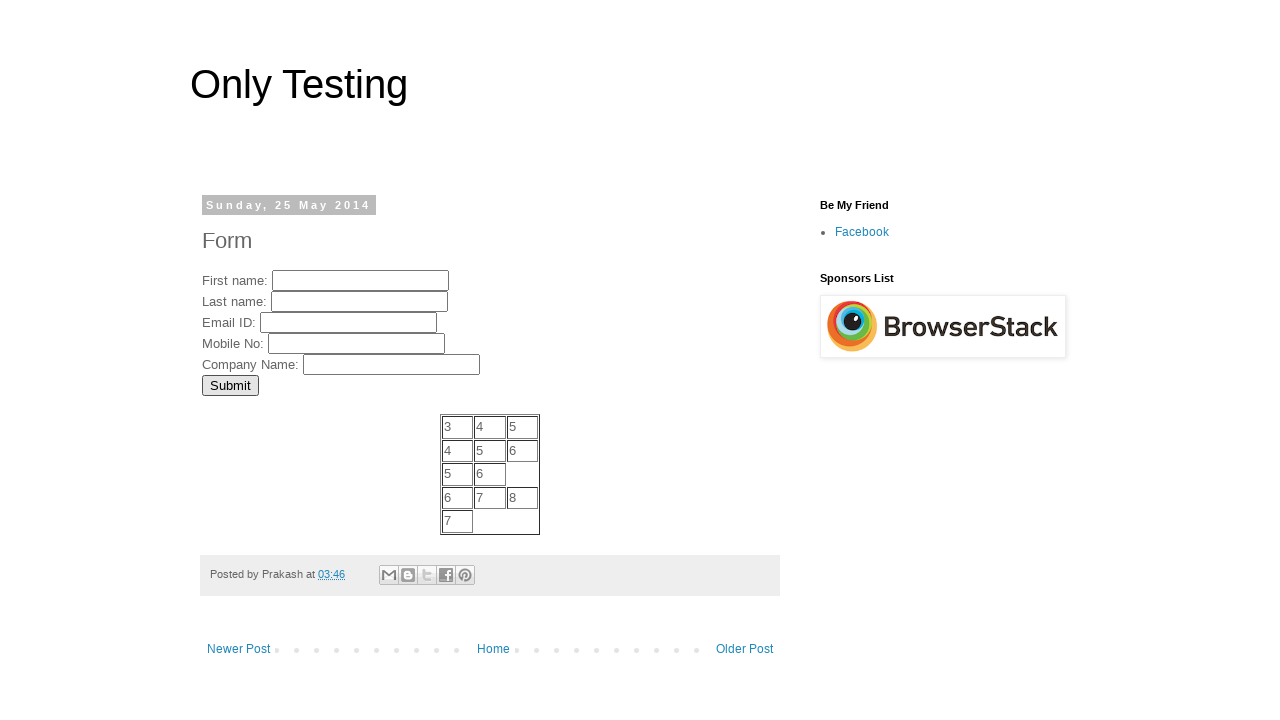